Tests iframe handling by clicking on Selectable link, switching to an iframe to interact with selectable list items, then switching back to main content to click the Demos link

Starting URL: https://jqueryui.com/selectable/

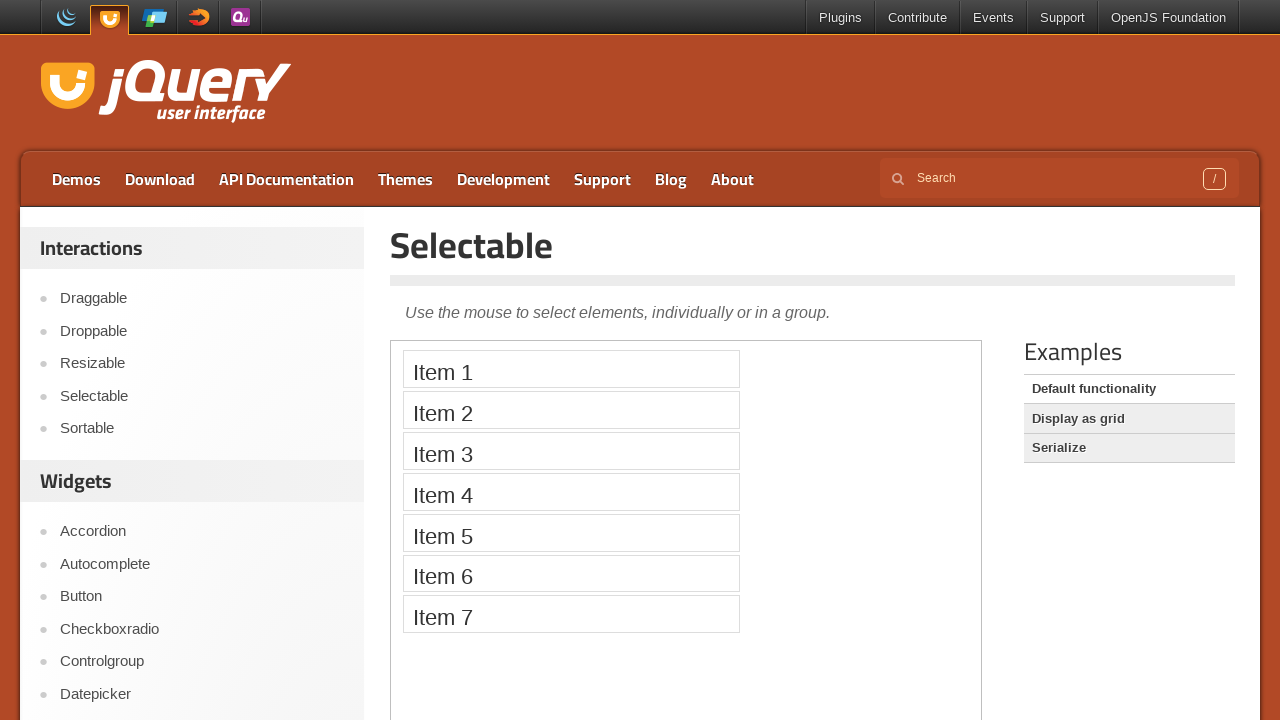

Clicked Selectable link at (202, 396) on a:has-text('Selectable')
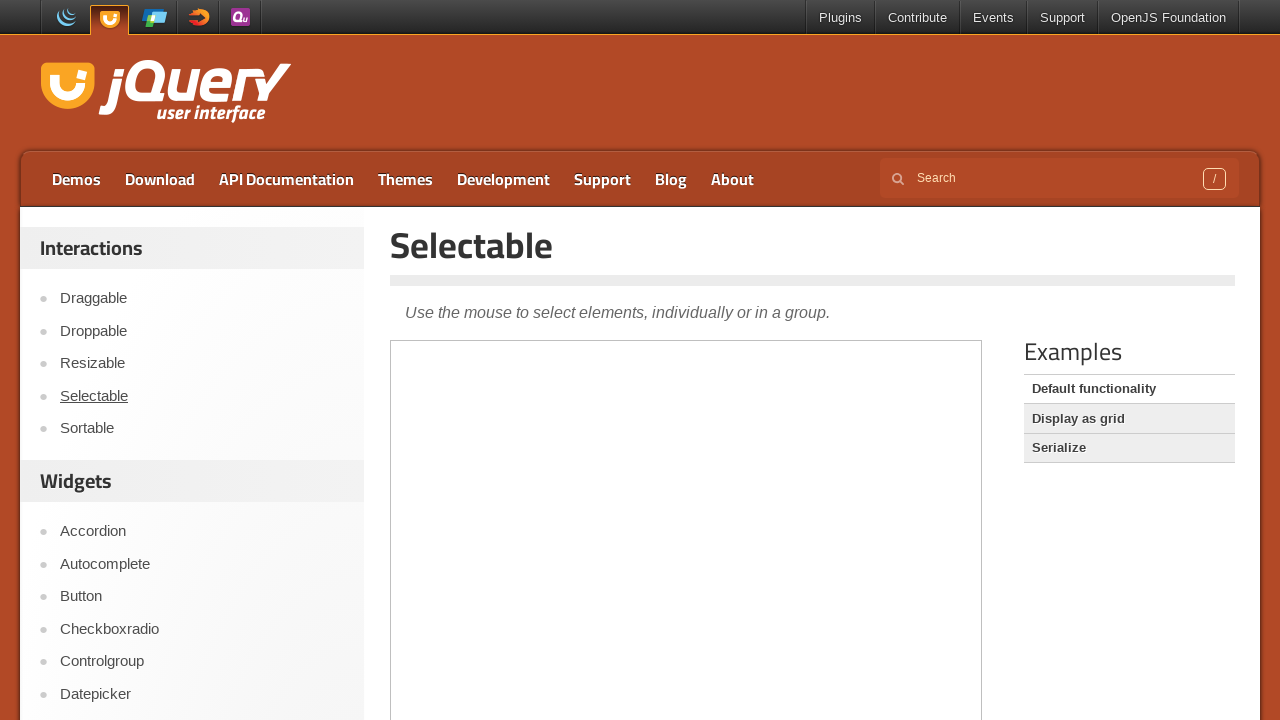

Switched to iframe and clicked Item 1 in selectable list at (571, 369) on iframe.demo-frame >> internal:control=enter-frame >> xpath=//ol[@id='selectable'
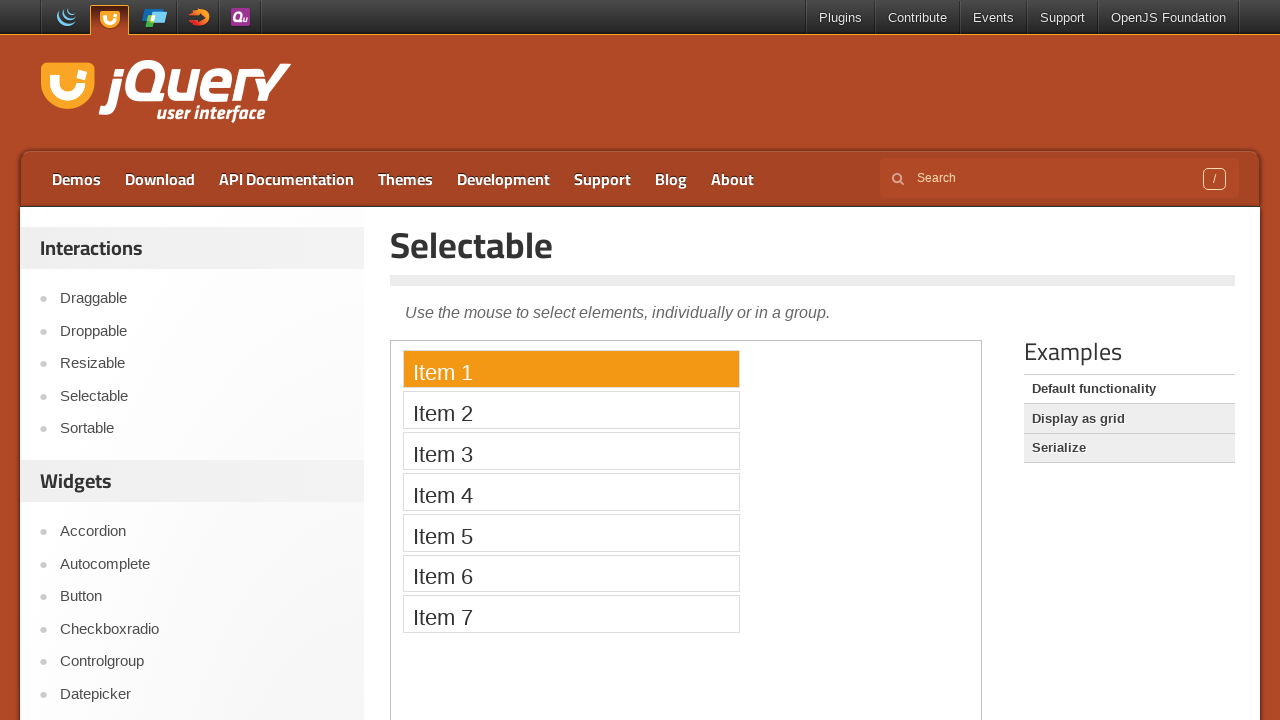

Clicked Item 3 in selectable list within iframe at (571, 451) on iframe.demo-frame >> internal:control=enter-frame >> xpath=//ol[@id='selectable'
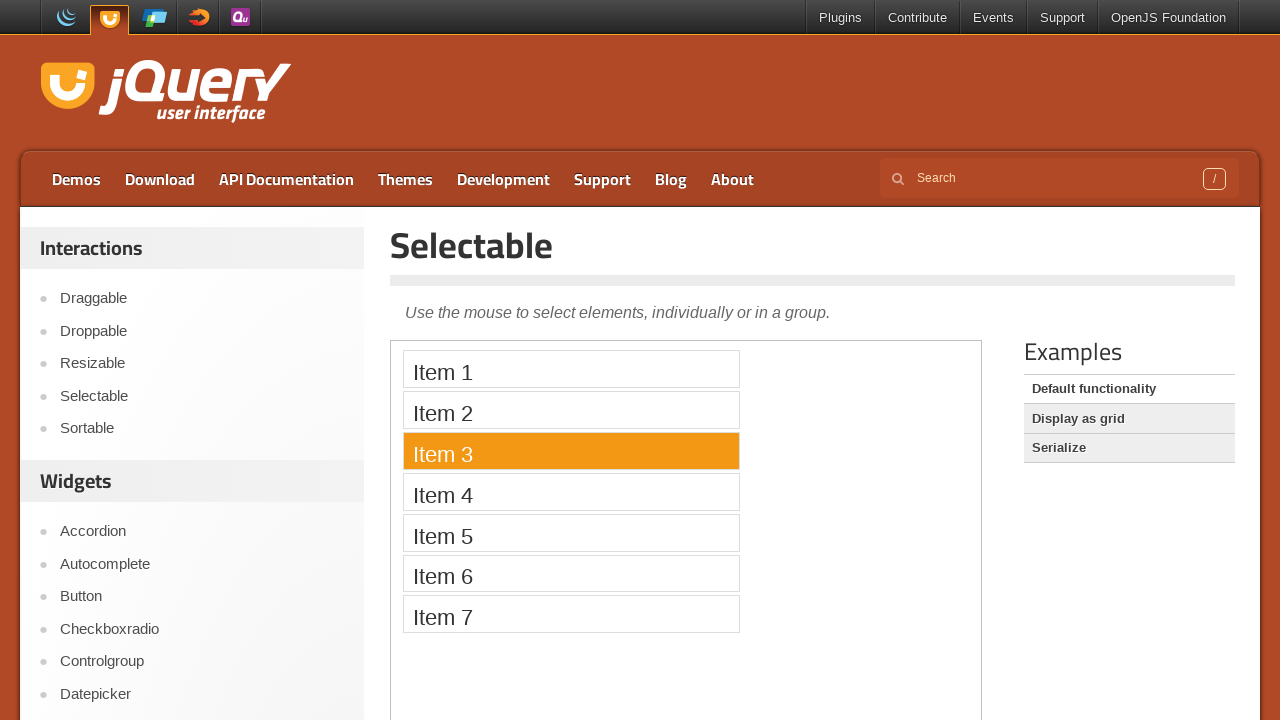

Clicked Demos link to navigate back to main content at (76, 179) on a:has-text('Demos')
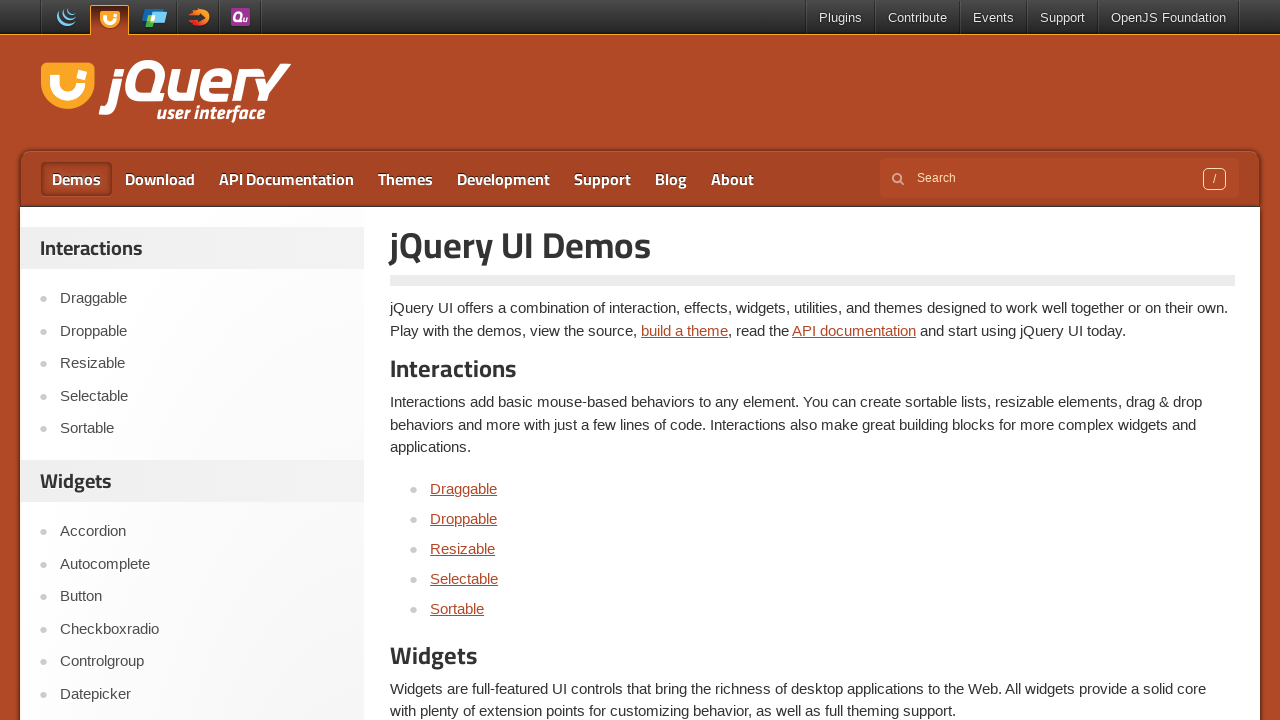

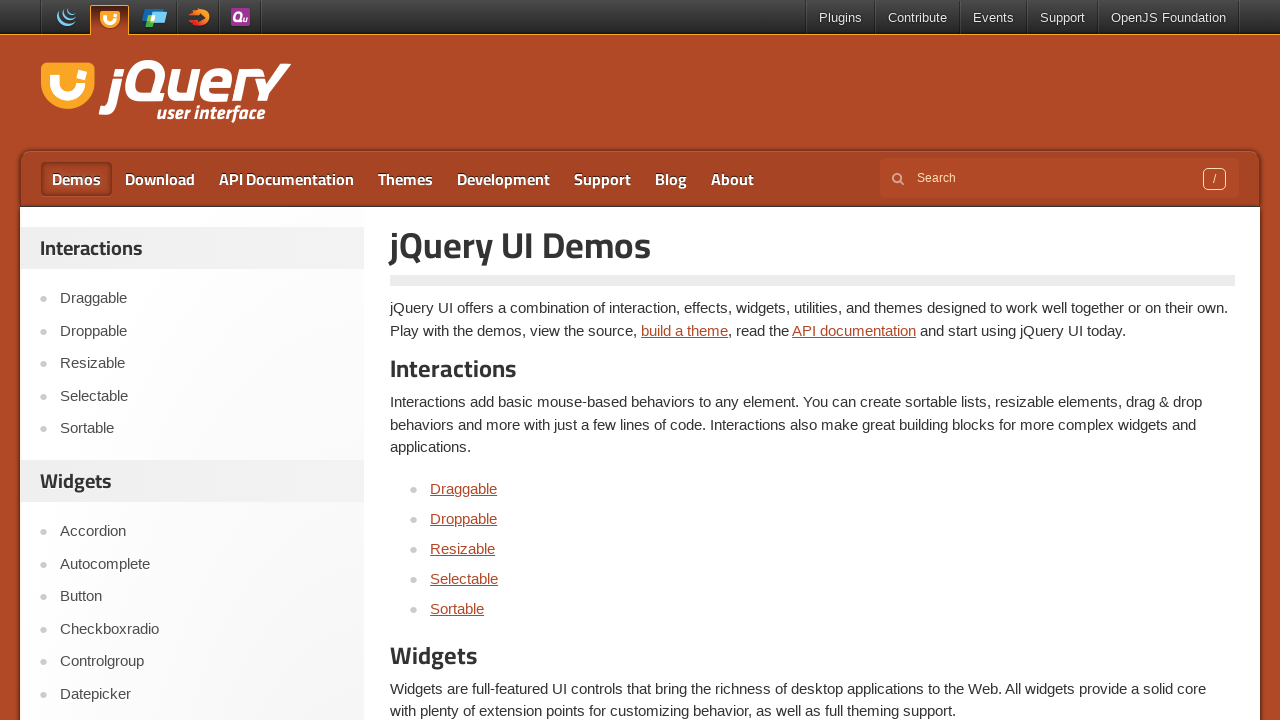